Tests that clear completed button is hidden when no items are completed

Starting URL: https://demo.playwright.dev/todomvc

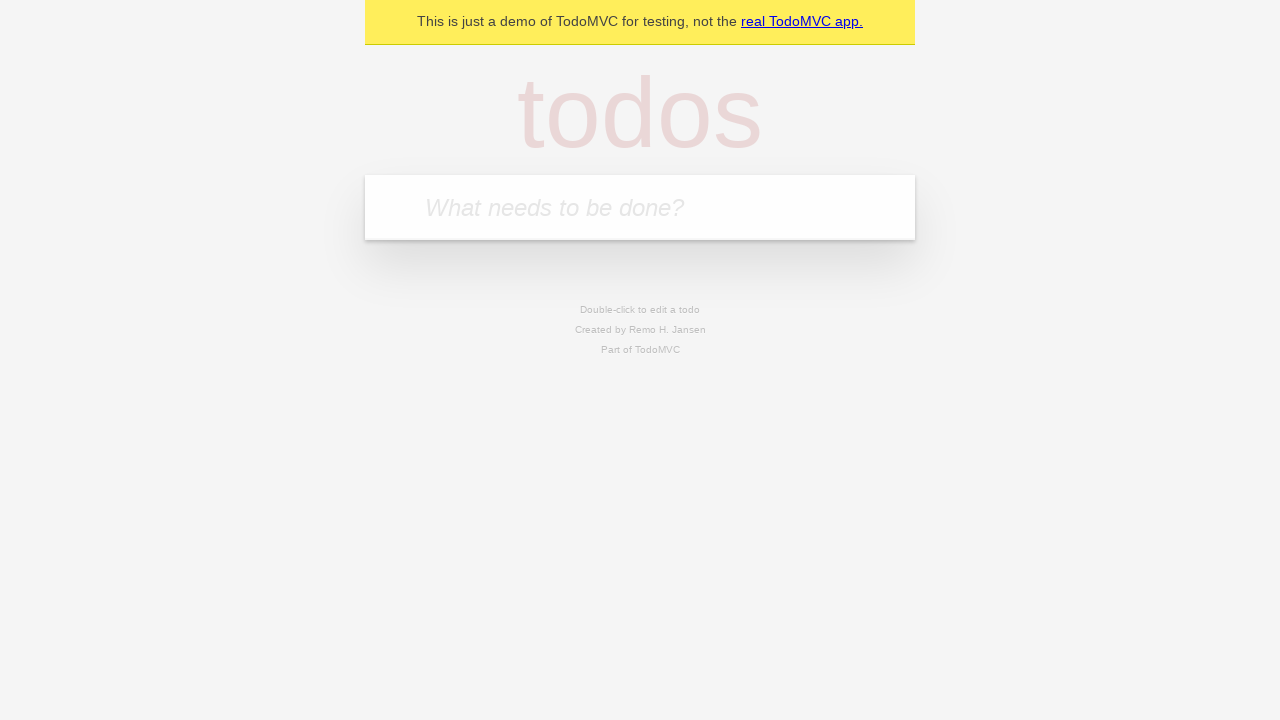

Filled new todo input with 'buy some cheese' on .new-todo
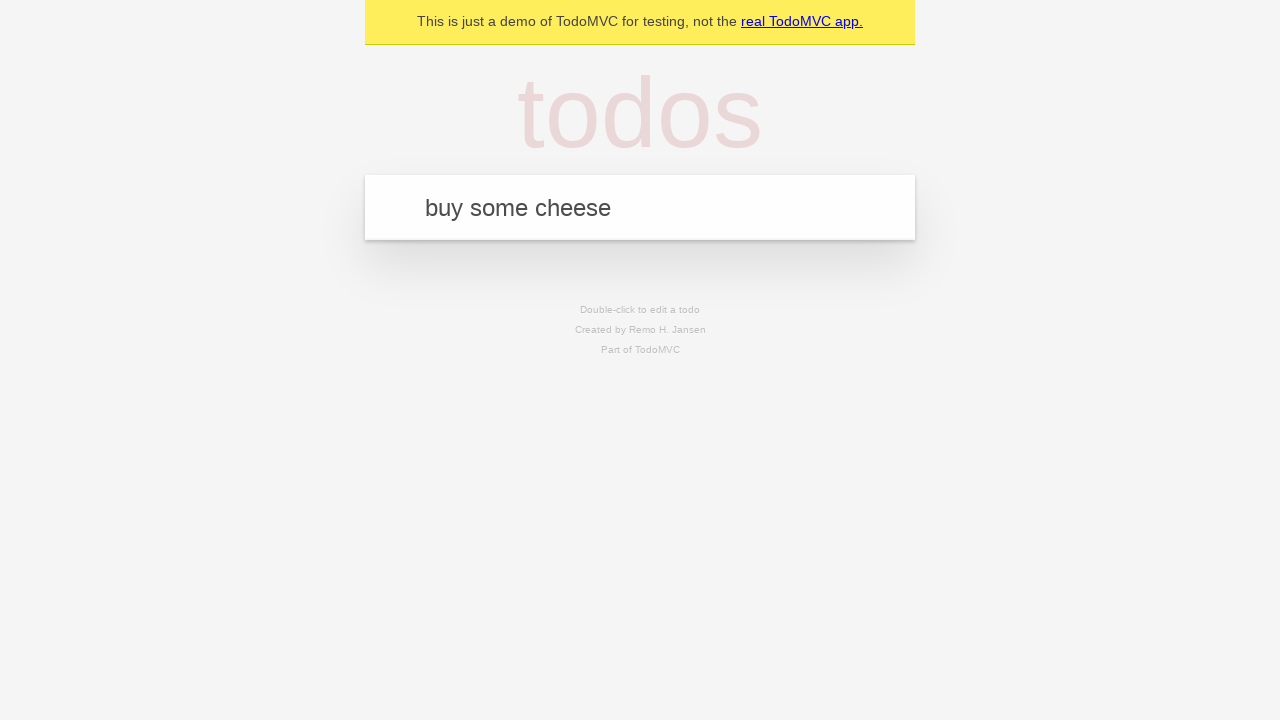

Pressed Enter to create first todo on .new-todo
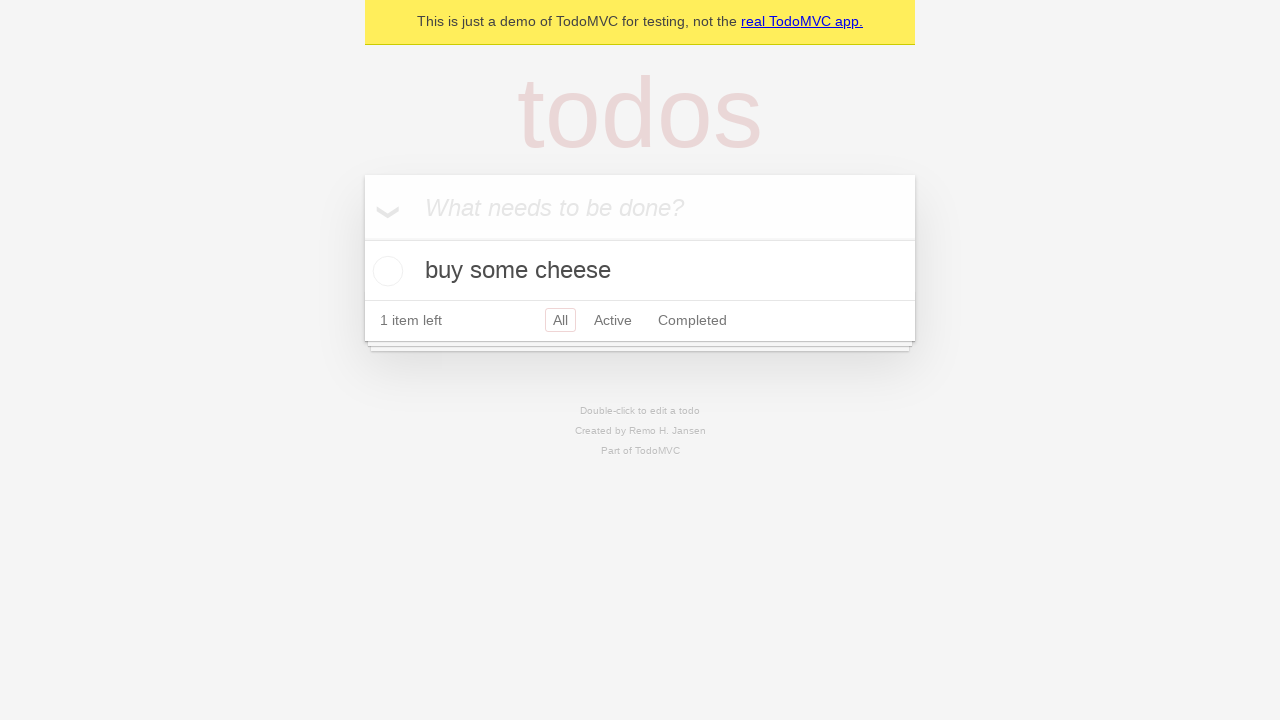

Filled new todo input with 'feed the cat' on .new-todo
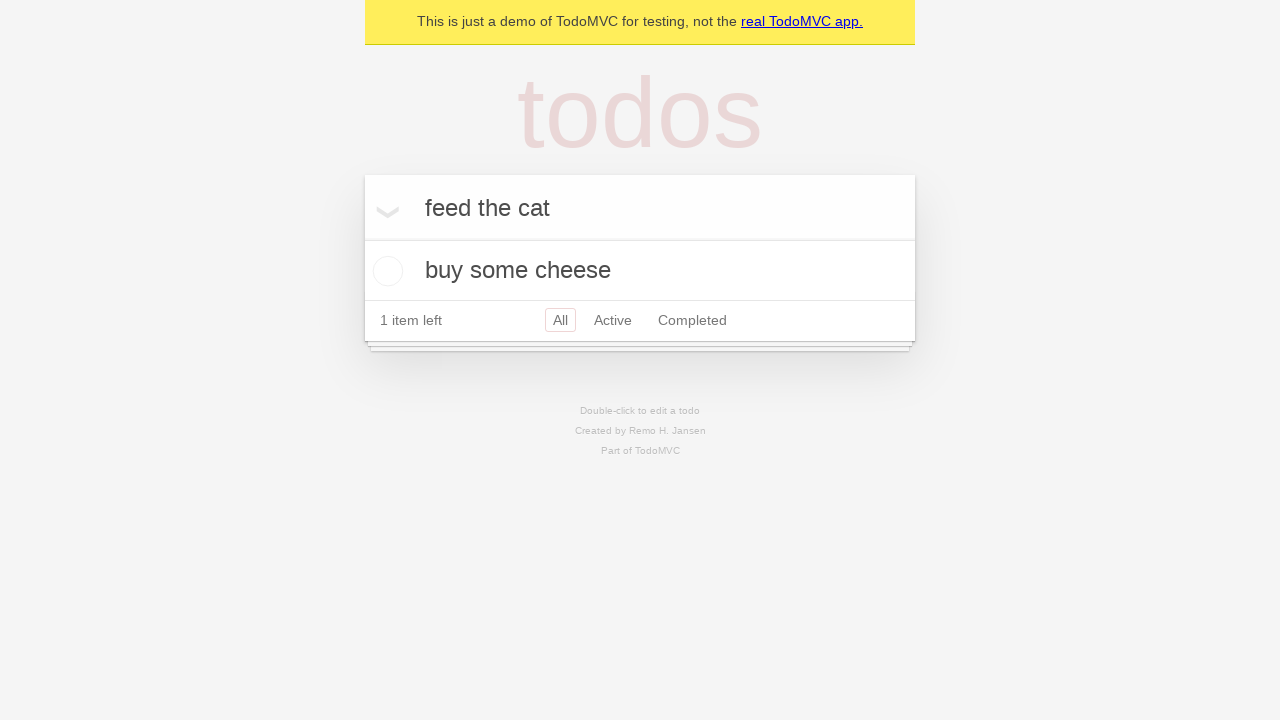

Pressed Enter to create second todo on .new-todo
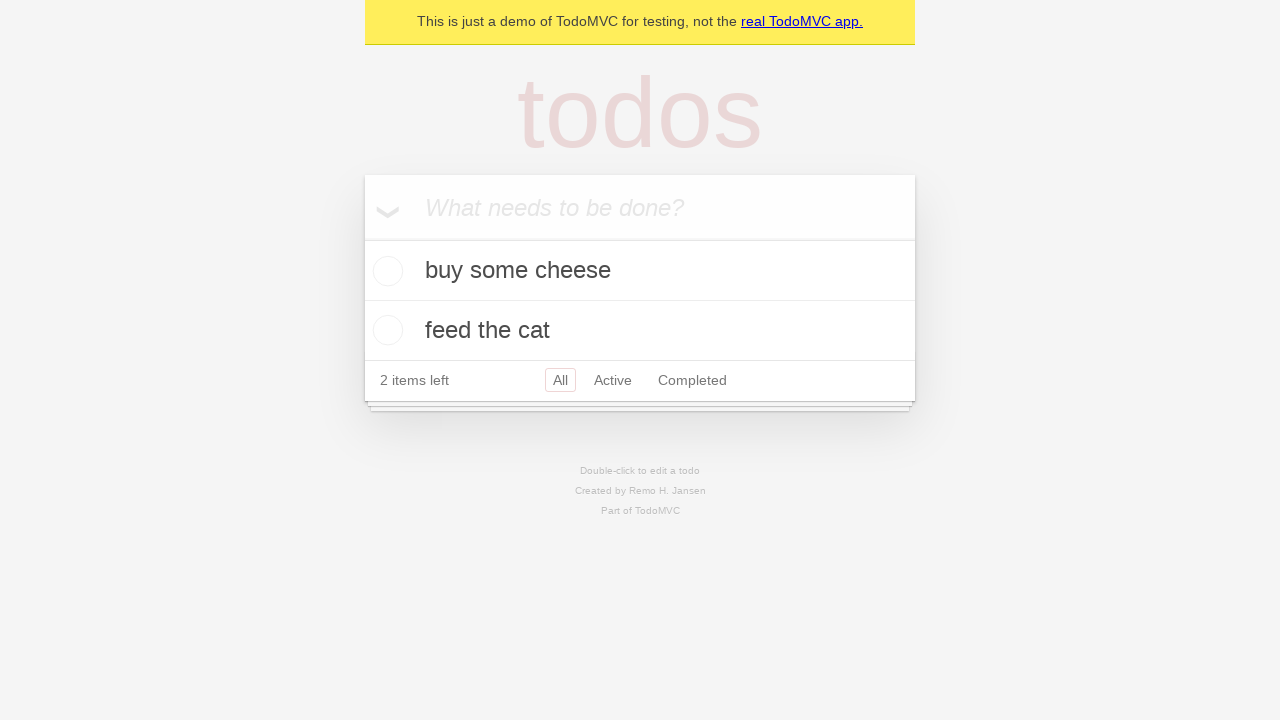

Filled new todo input with 'book a doctors appointment' on .new-todo
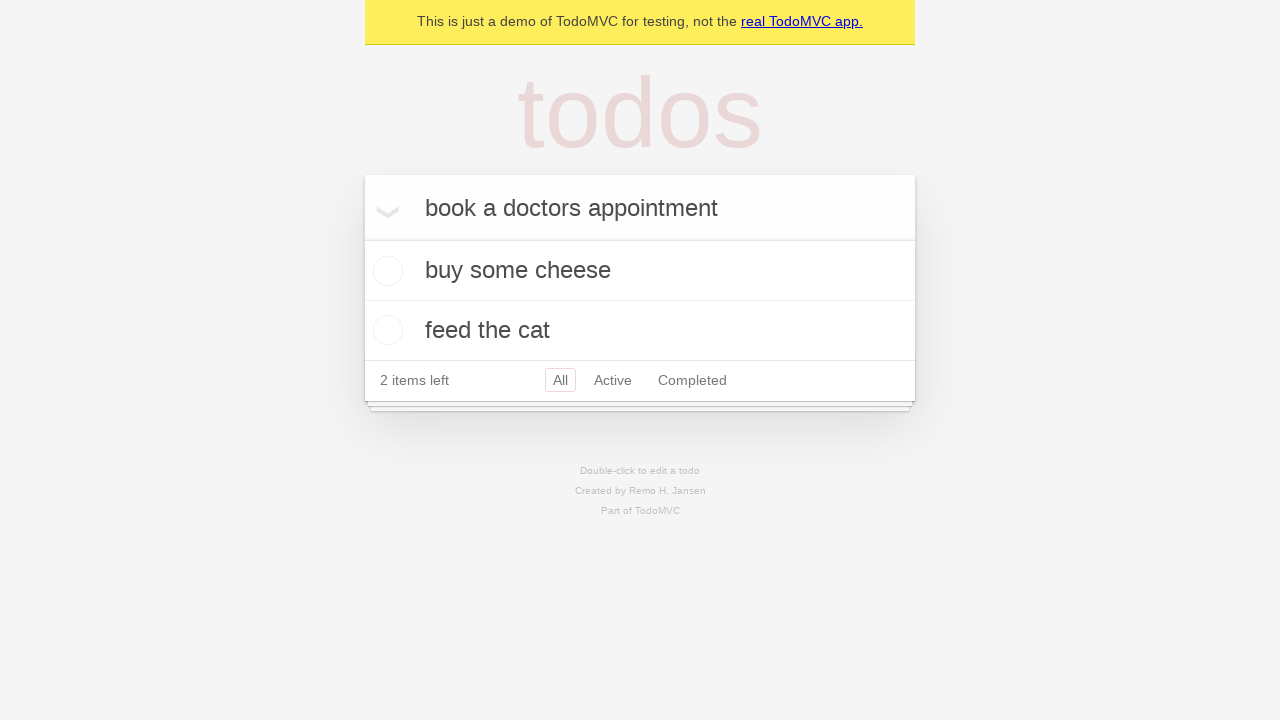

Pressed Enter to create third todo on .new-todo
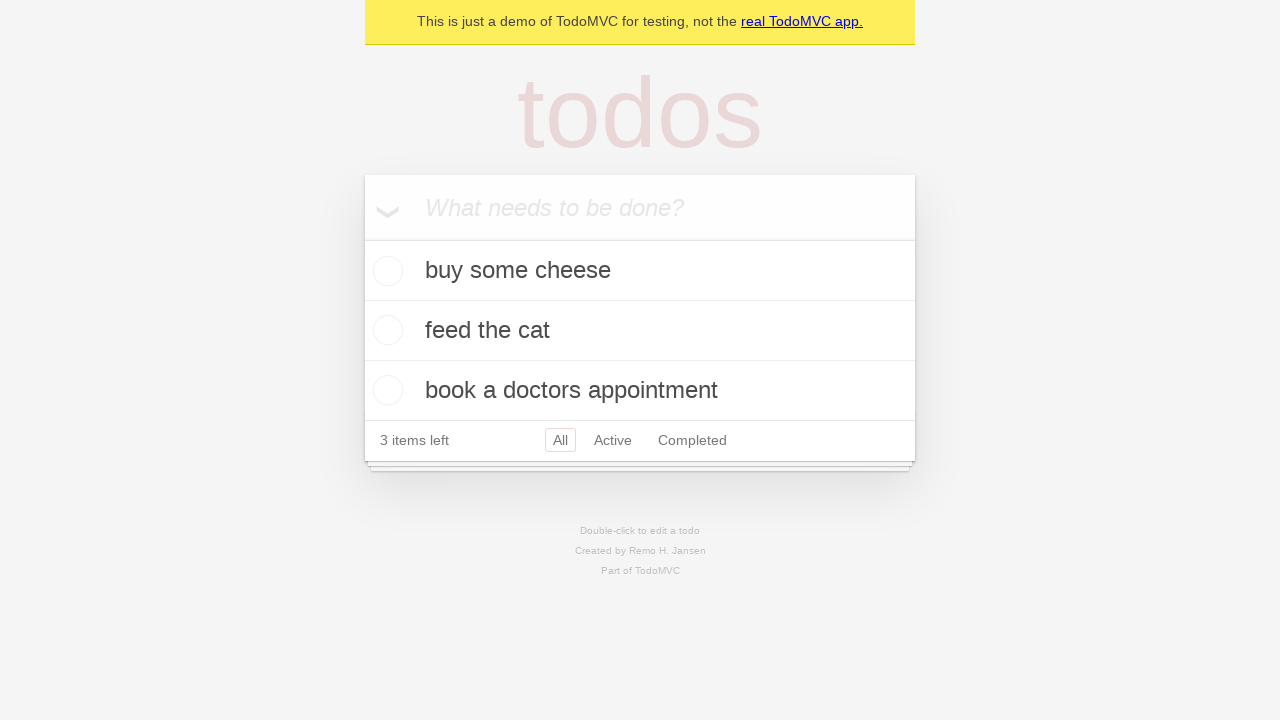

Waited for all three todo items to appear in the list
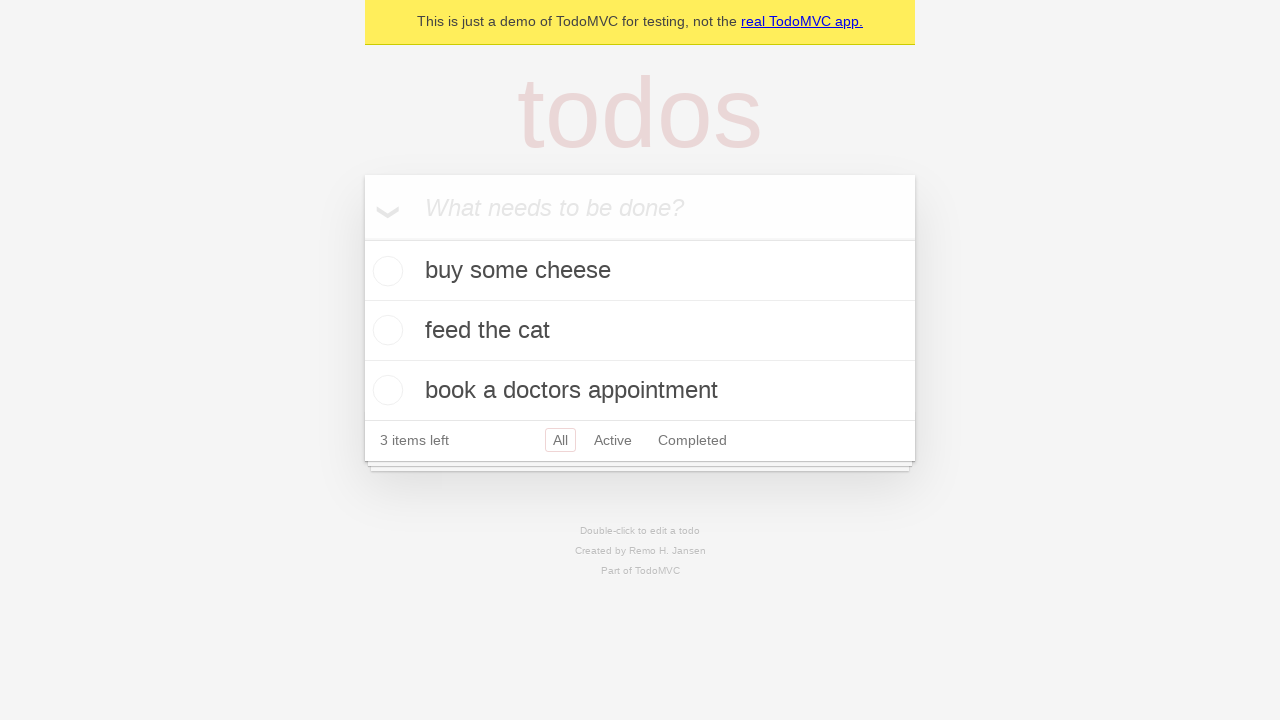

Checked the first todo item as completed at (385, 271) on .todo-list li .toggle >> nth=0
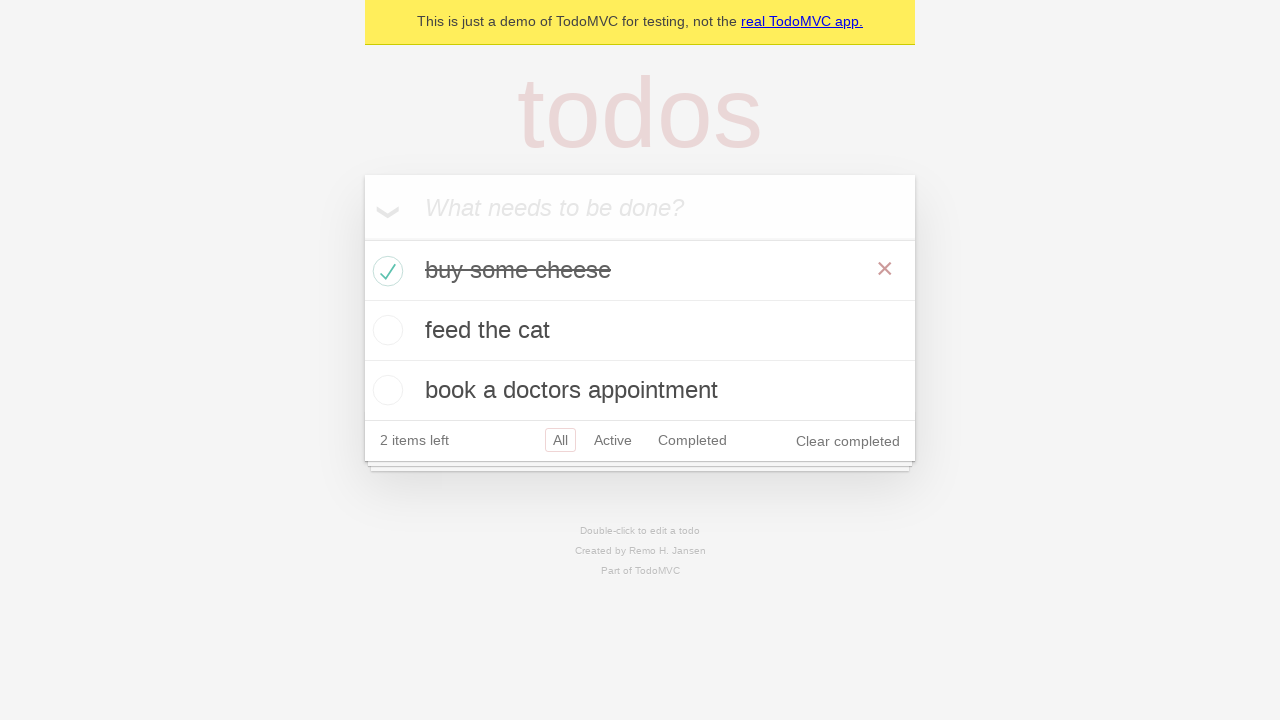

Clicked clear completed button to remove completed item at (848, 441) on .clear-completed
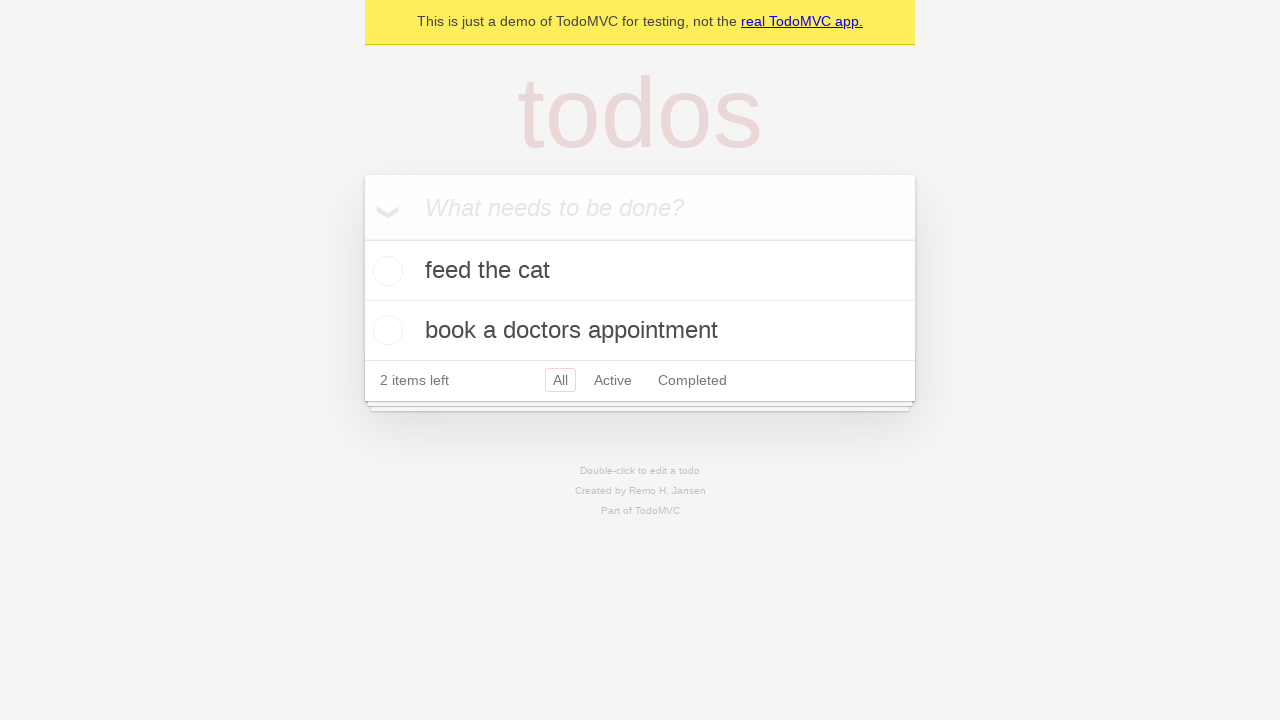

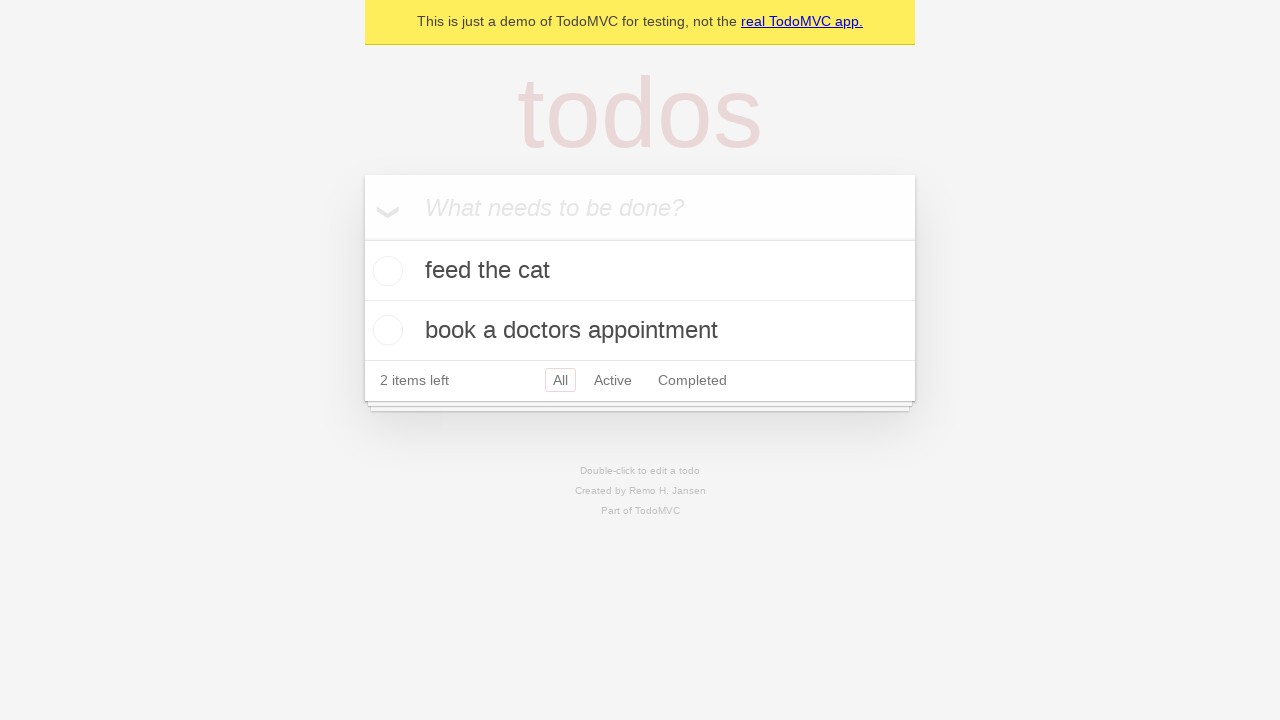